Tests checkbox functionality by navigating to checkboxes page and toggling checkbox states

Starting URL: http://the-internet.herokuapp.com/

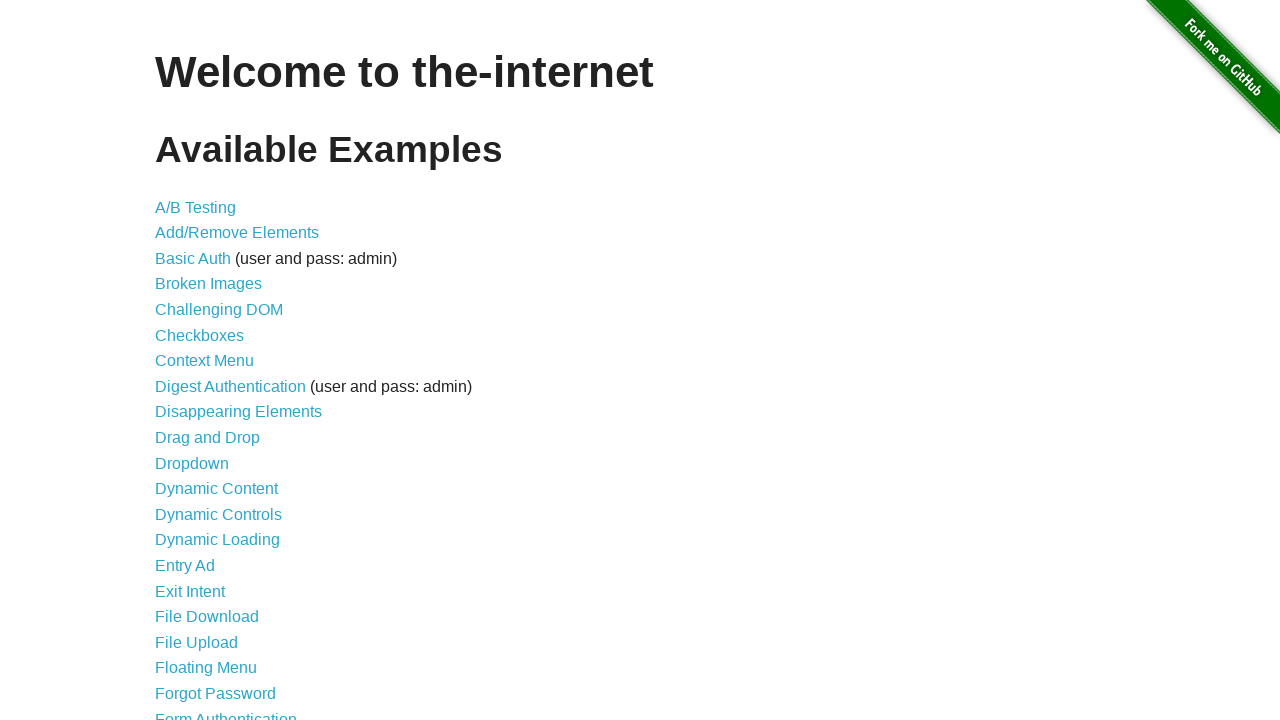

Clicked on checkboxes link to navigate to checkboxes page at (200, 335) on a[href='/checkboxes']
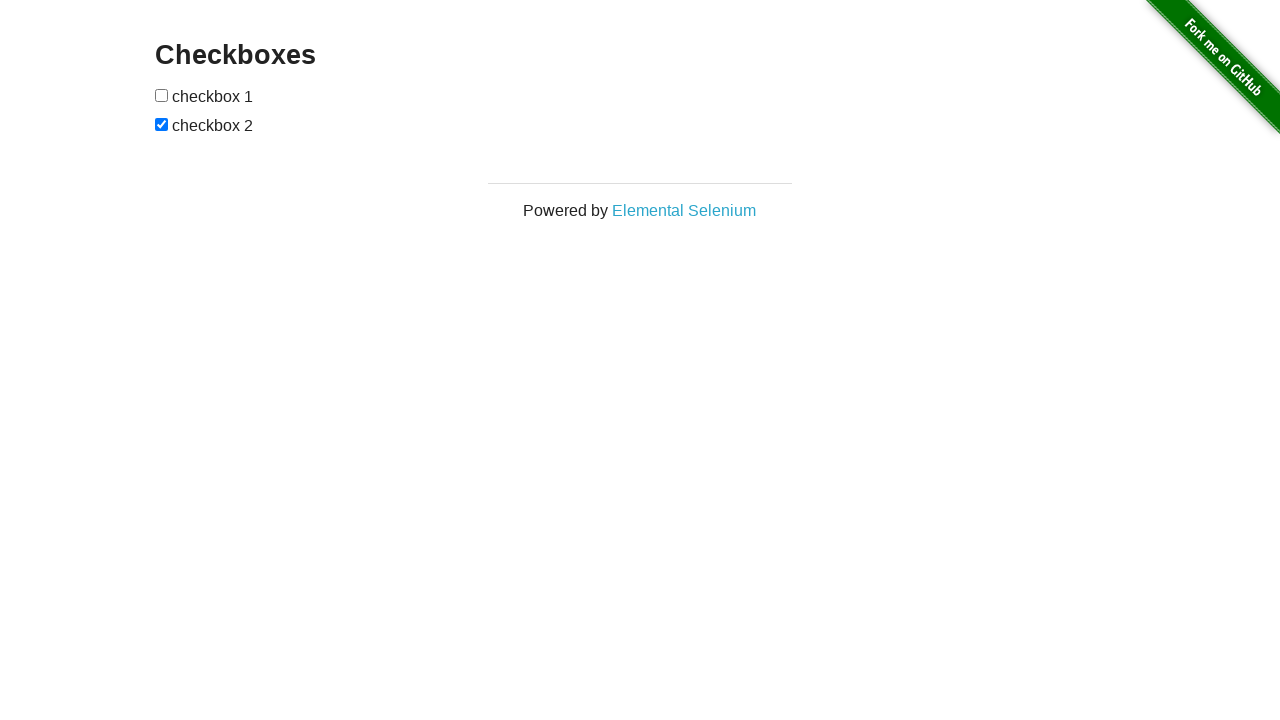

Checkboxes loaded and became visible
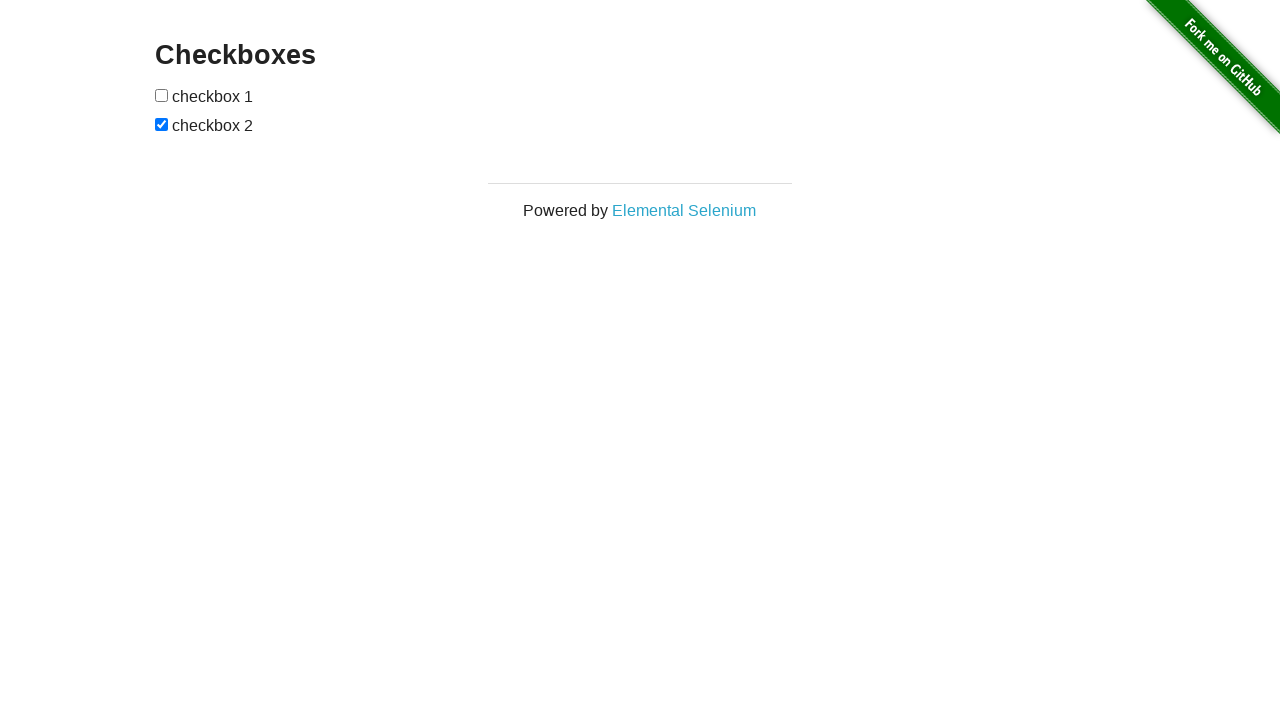

Retrieved all checkbox elements from the page
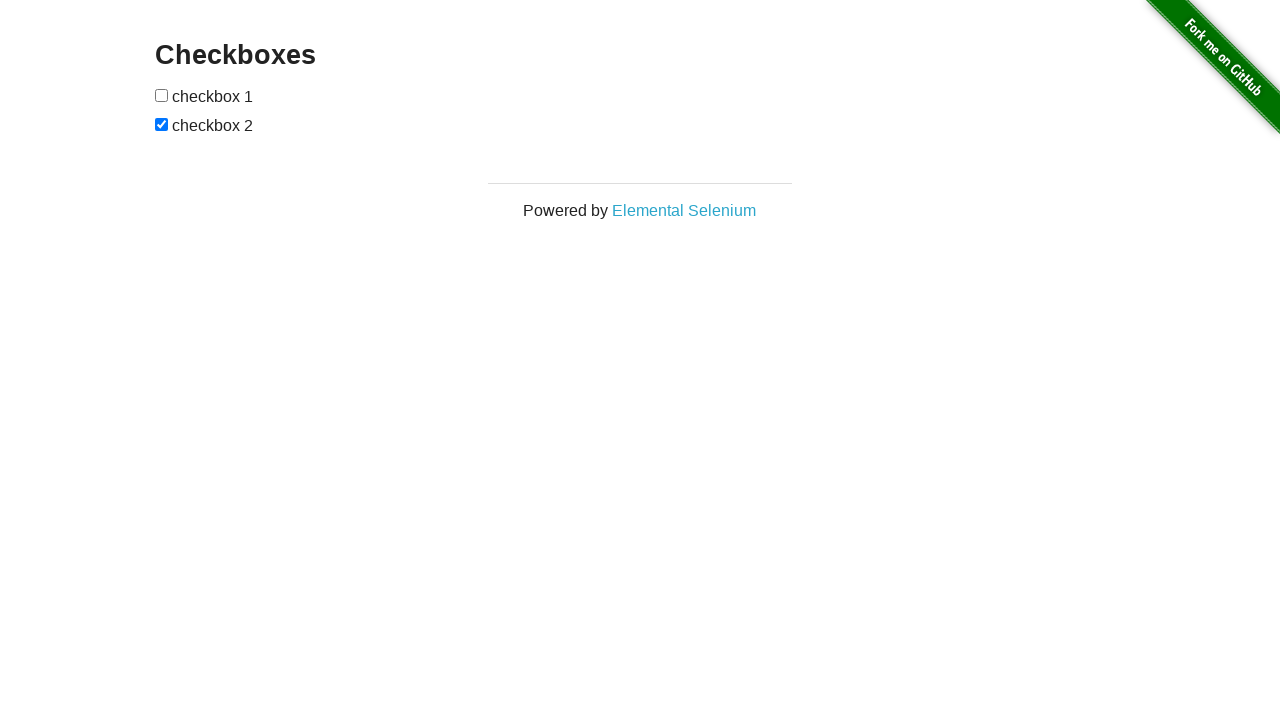

Toggled first checkbox (unchecked to checked) at (162, 95) on input[type='checkbox'] >> nth=0
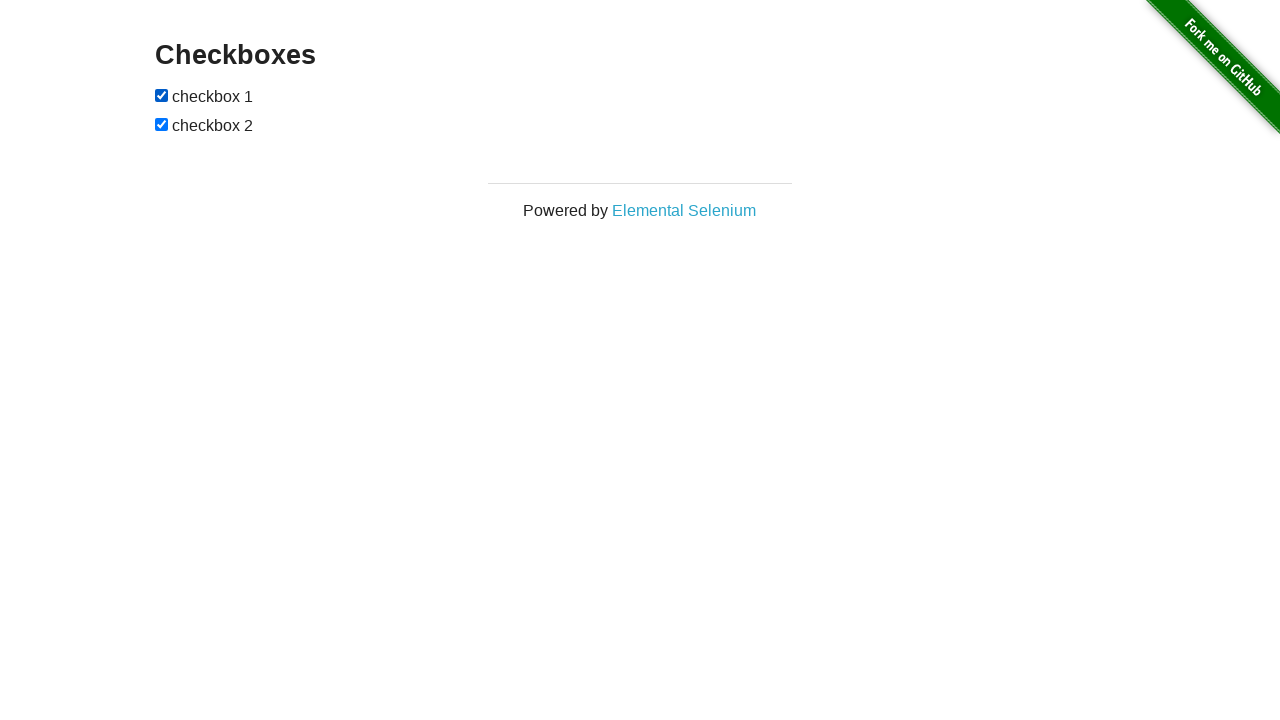

Toggled second checkbox (checked to unchecked) at (162, 124) on input[type='checkbox'] >> nth=1
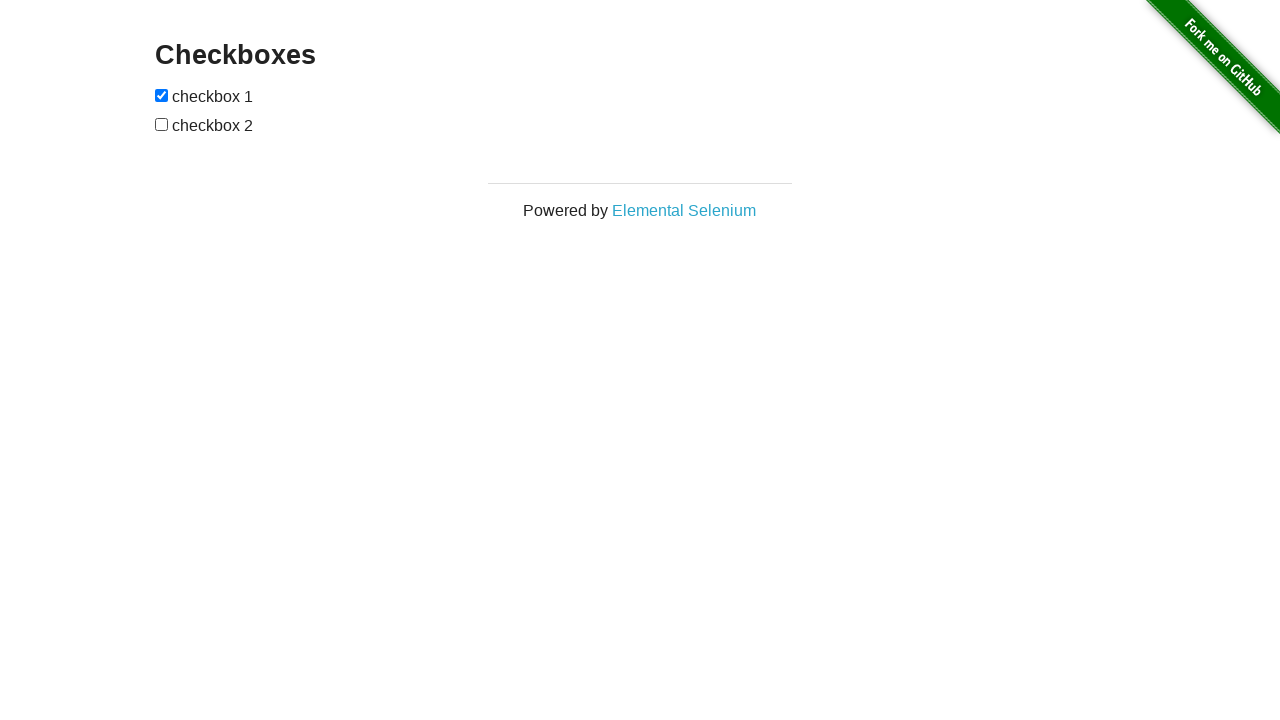

Verified that first checkbox is checked
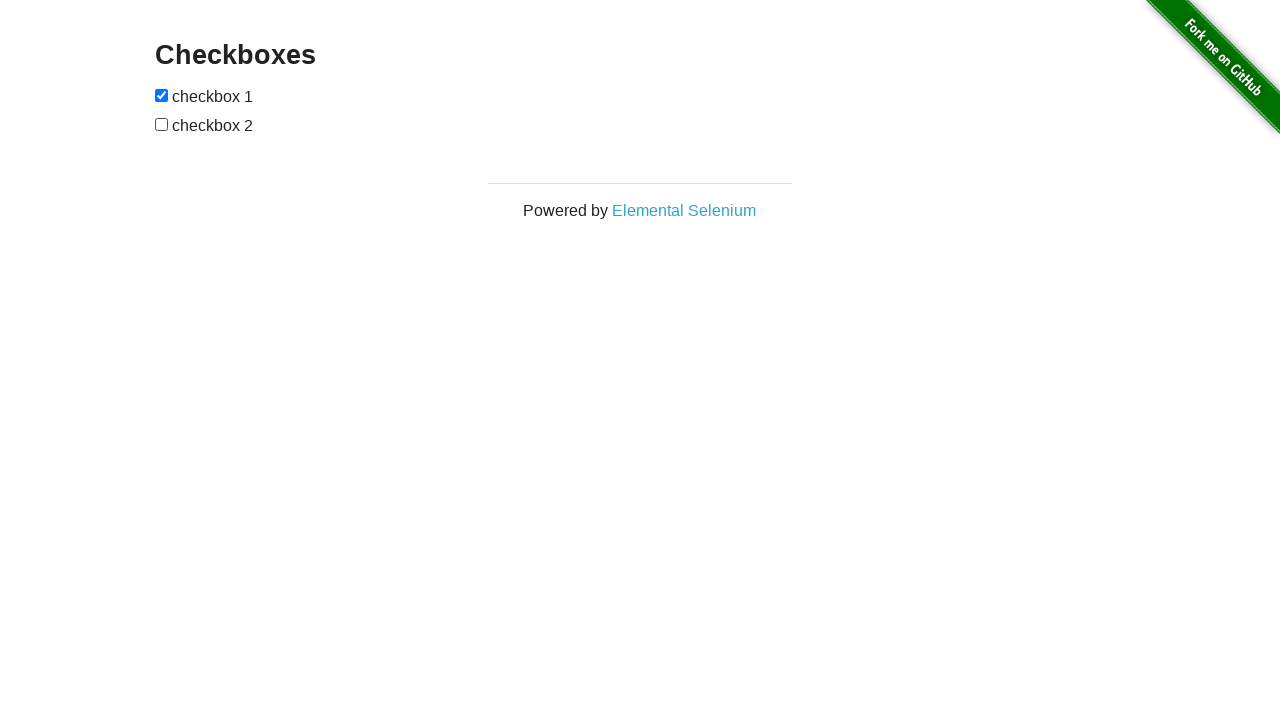

Verified that second checkbox is unchecked
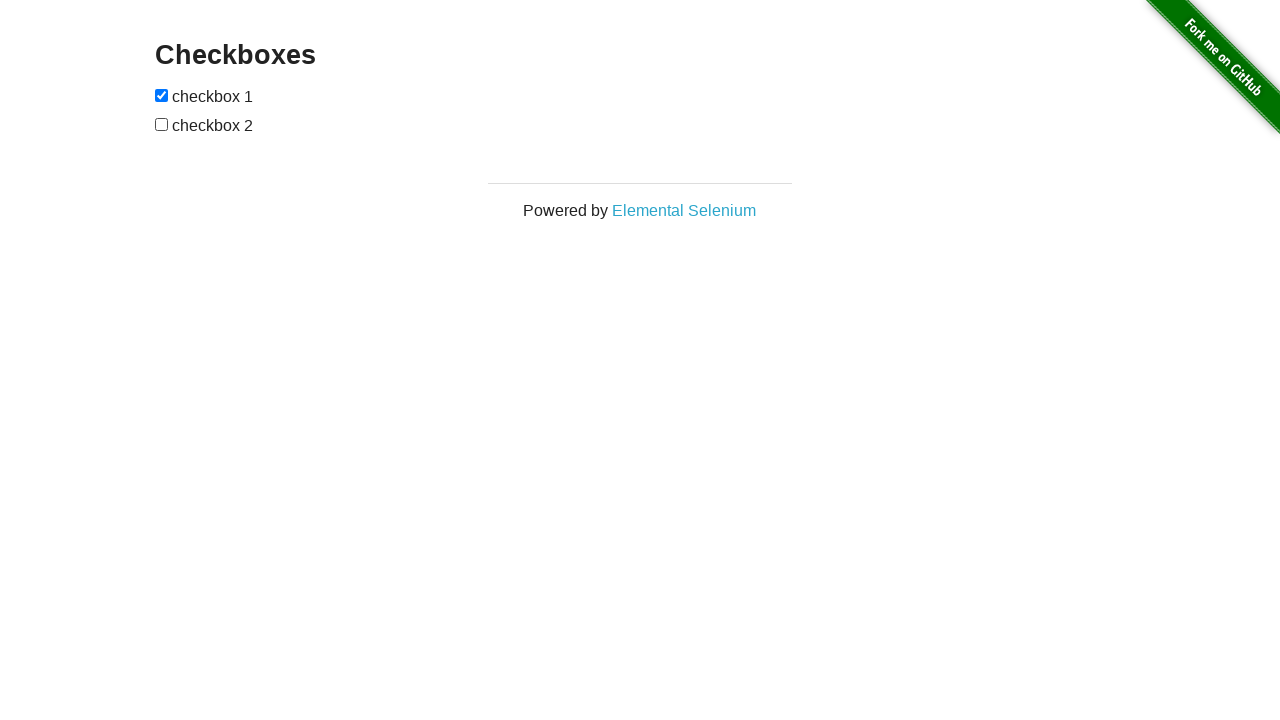

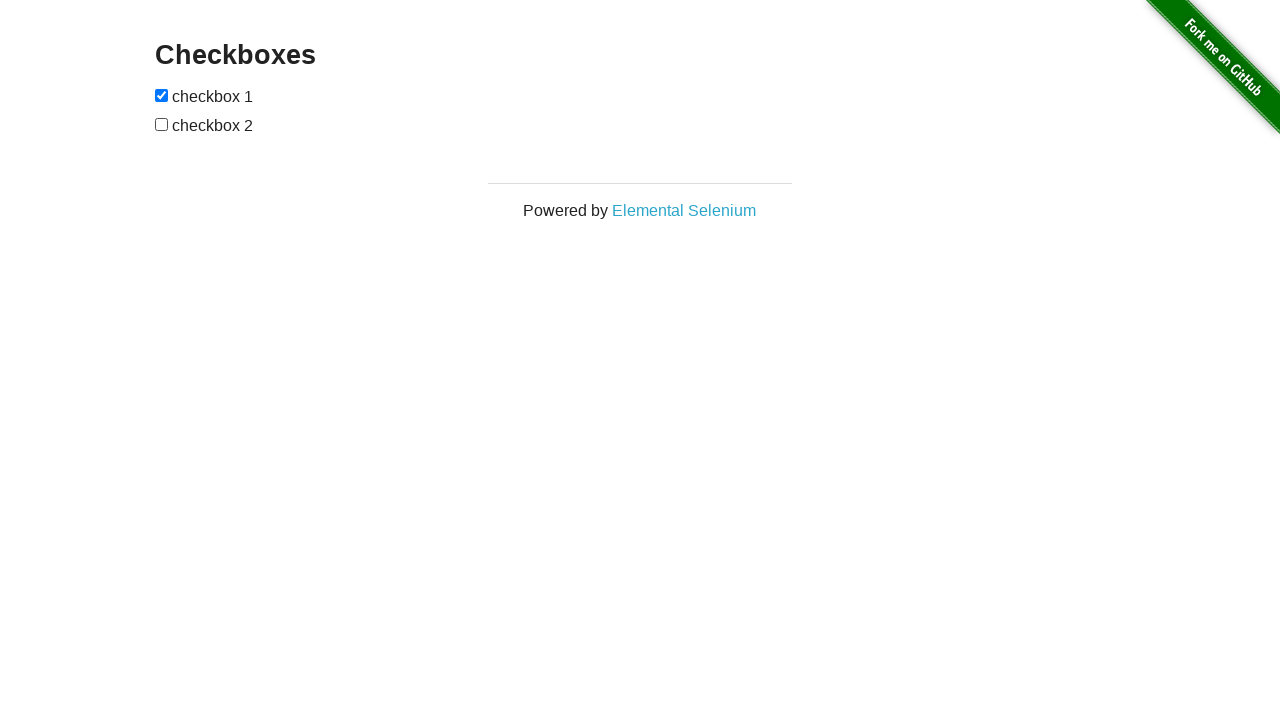